Tests window switching and alert handling functionality by opening a new tab, switching back to original window, triggering an alert and accepting it

Starting URL: http://formy-project.herokuapp.com/switch-window

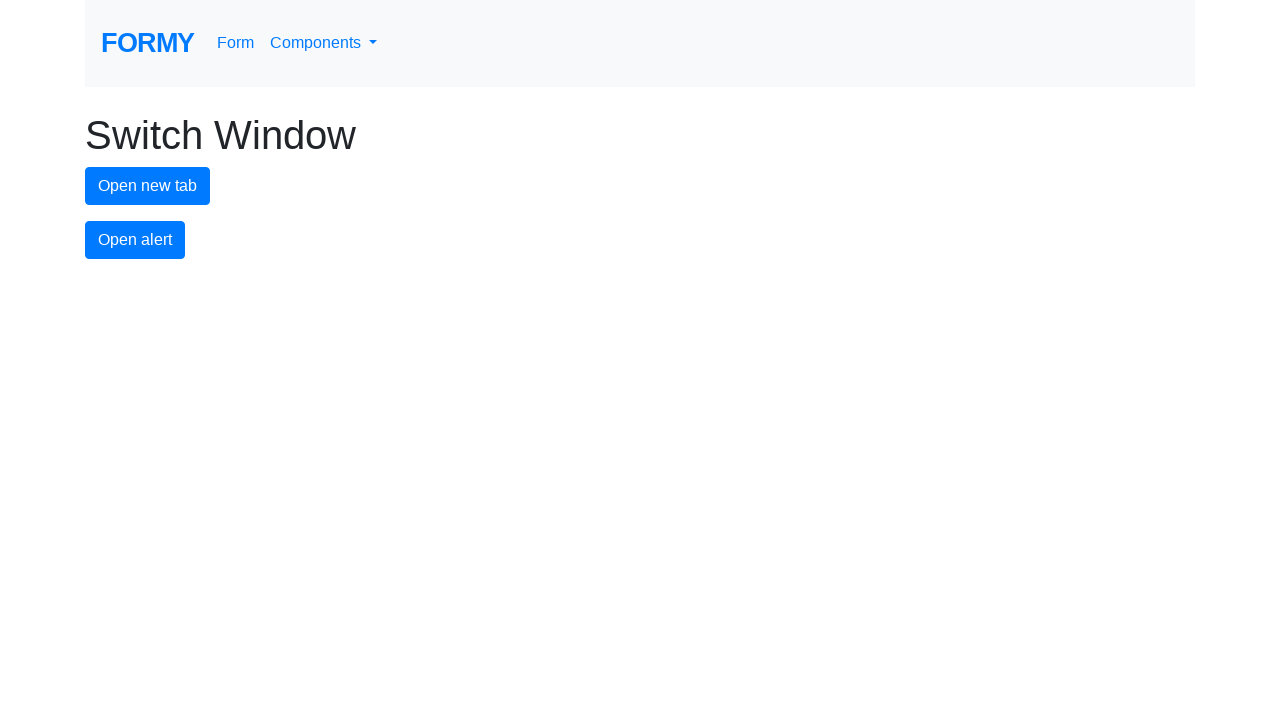

Clicked button to open new tab at (148, 186) on #new-tab-button
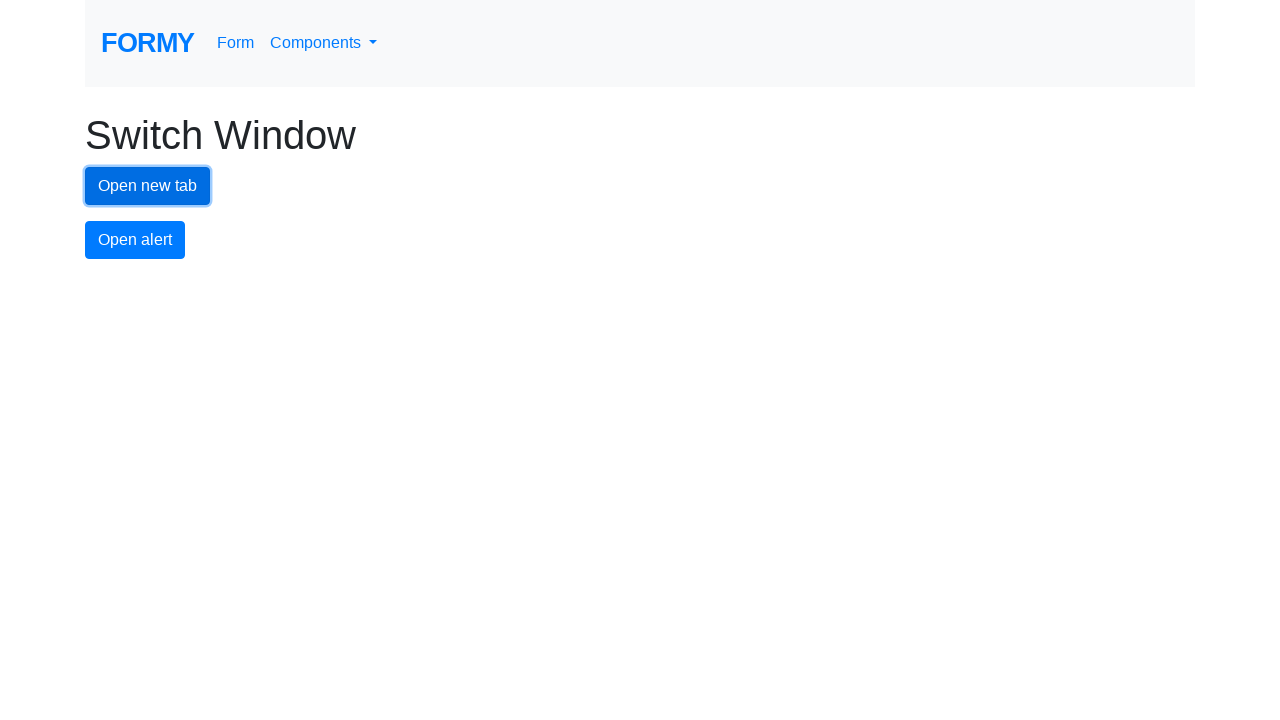

New tab opened and captured at (148, 186) on #new-tab-button
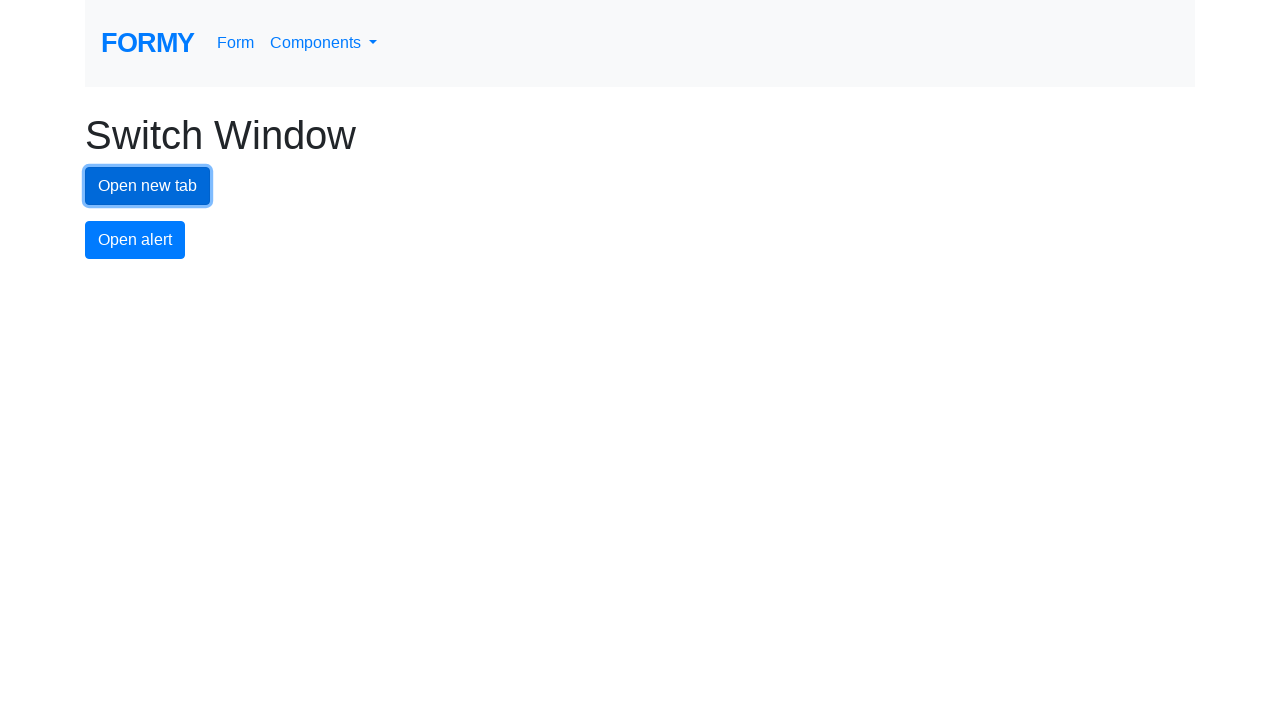

Returned focus to original tab
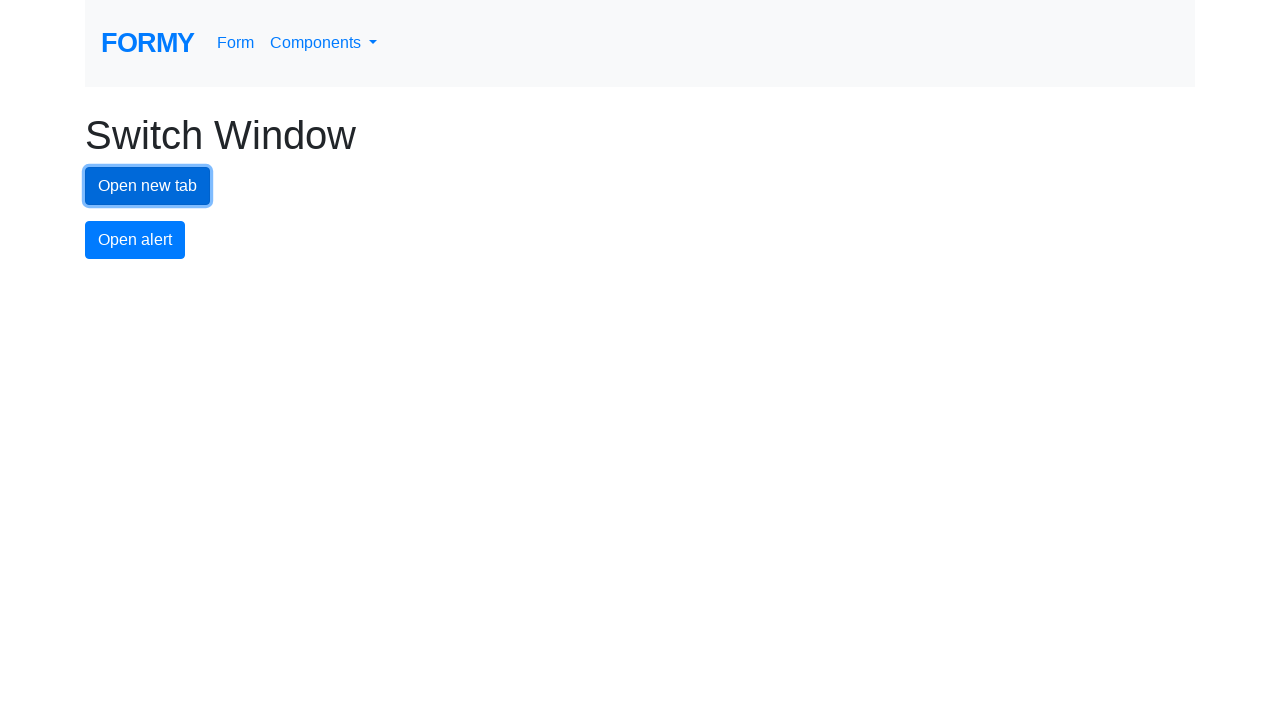

Clicked alert button to trigger dialog at (135, 240) on #alert-button
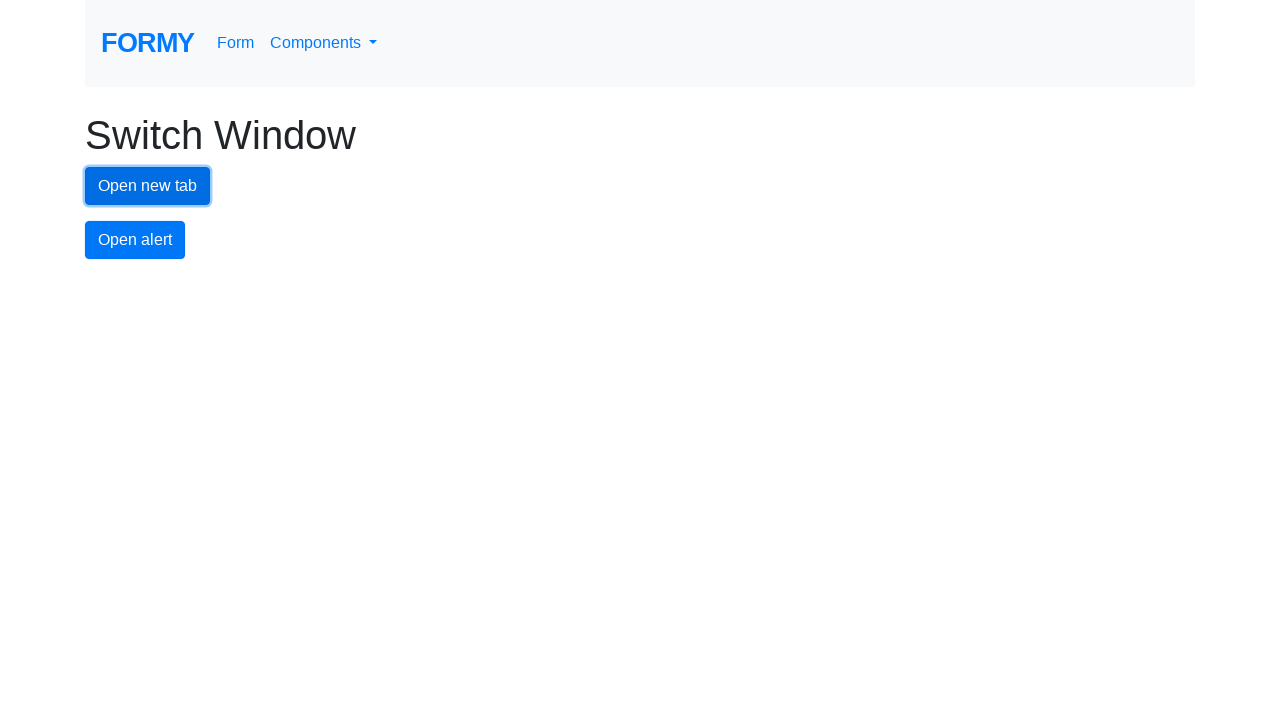

Set up dialog listener to accept alerts
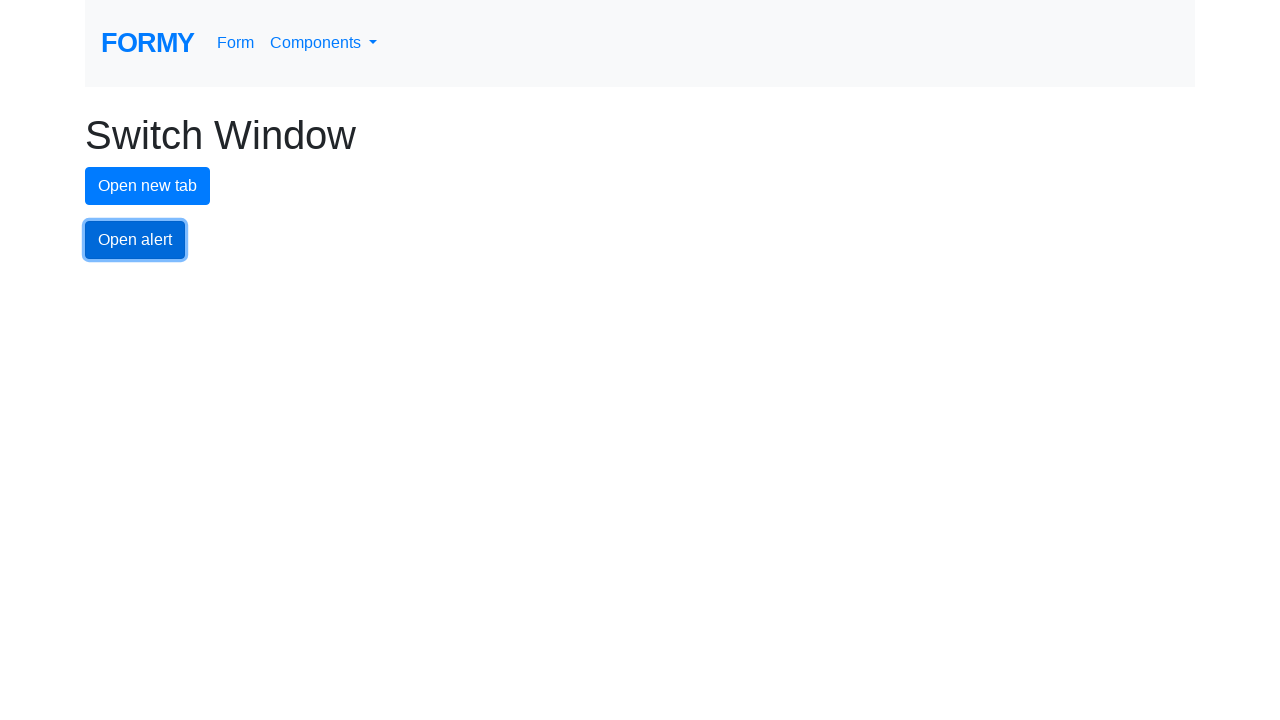

Clicked alert button and accepted the alert dialog at (135, 240) on #alert-button
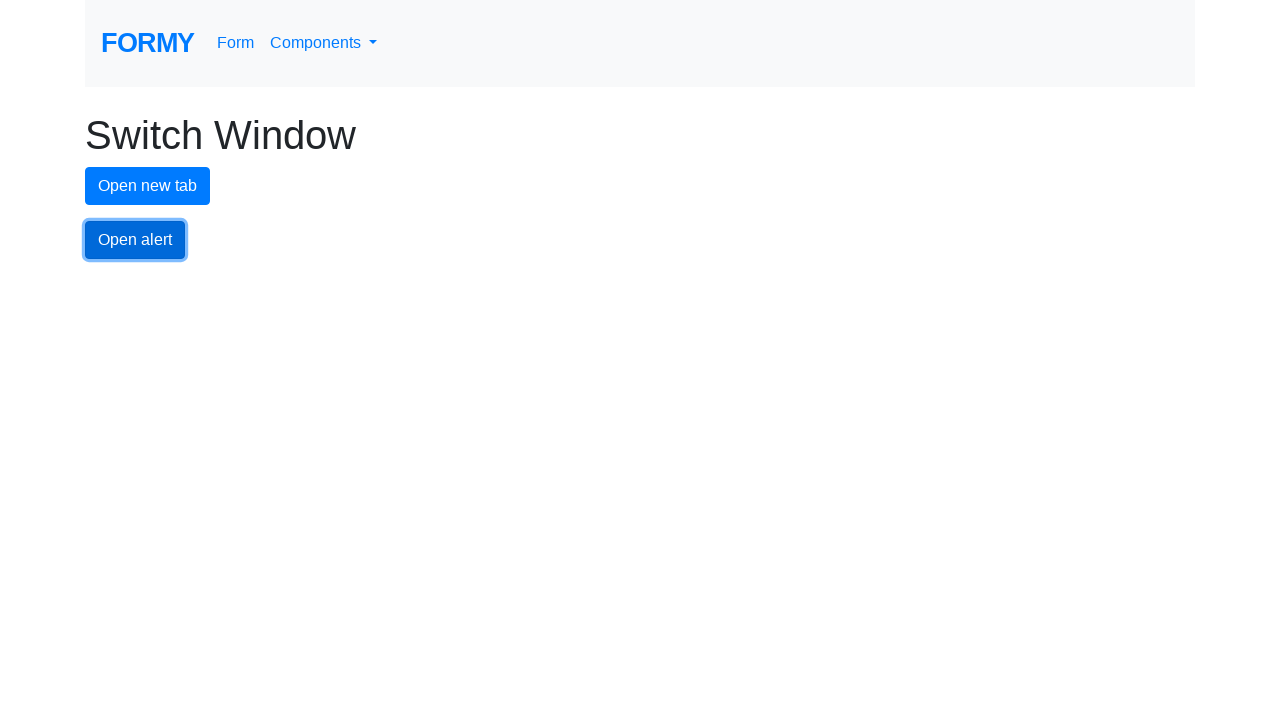

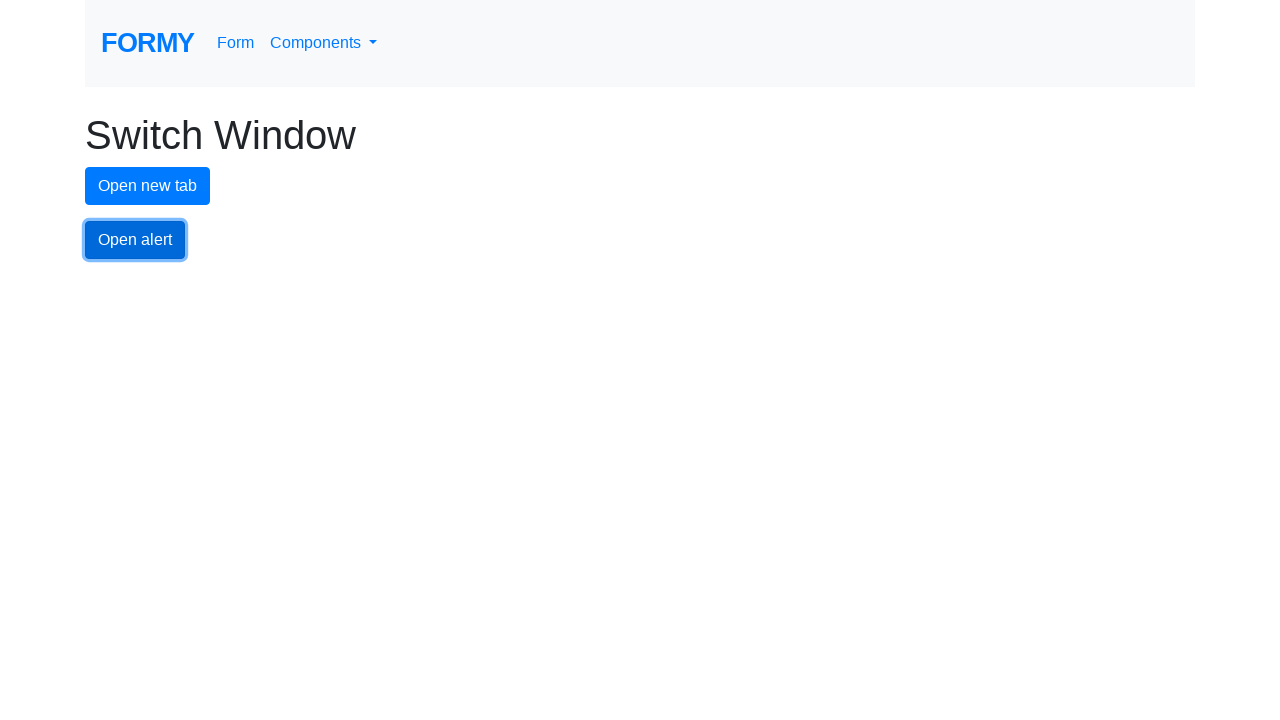